Tests progress bar control functionality by navigating to the progress bar widget and clicking start/stop button multiple times

Starting URL: https://demoqa.com/

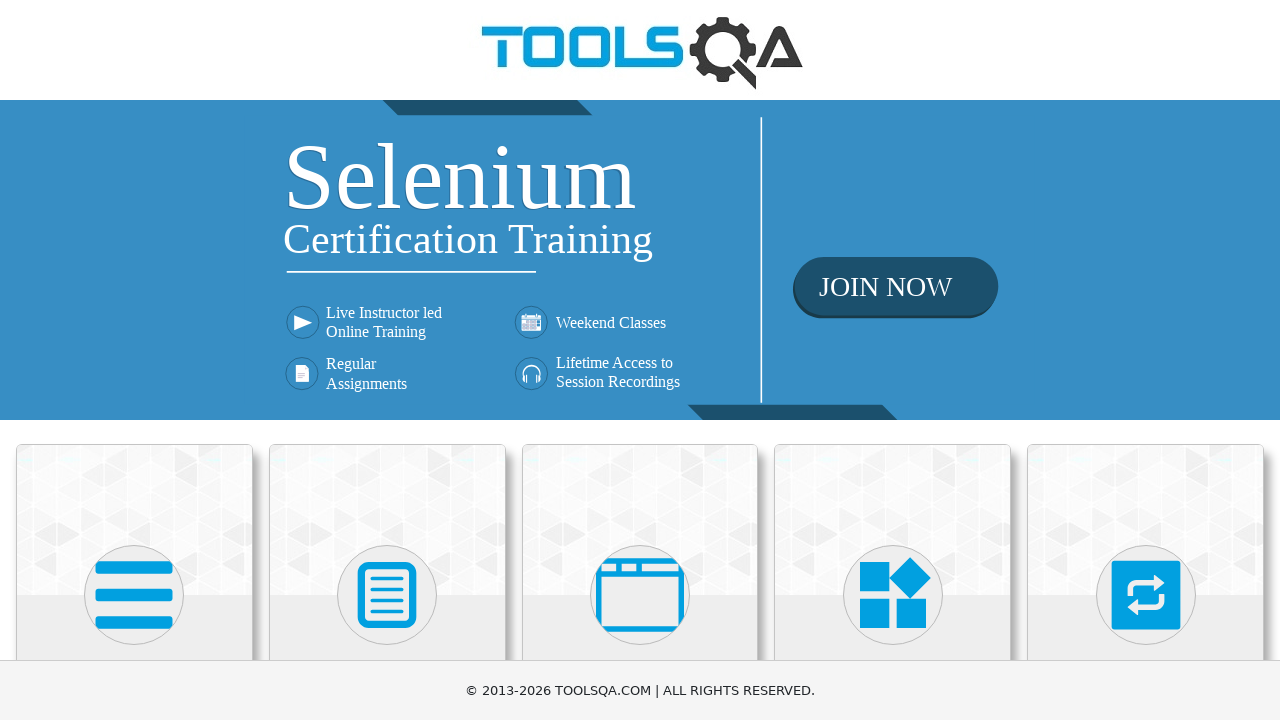

Clicked on Widgets card at (893, 360) on text=Widgets
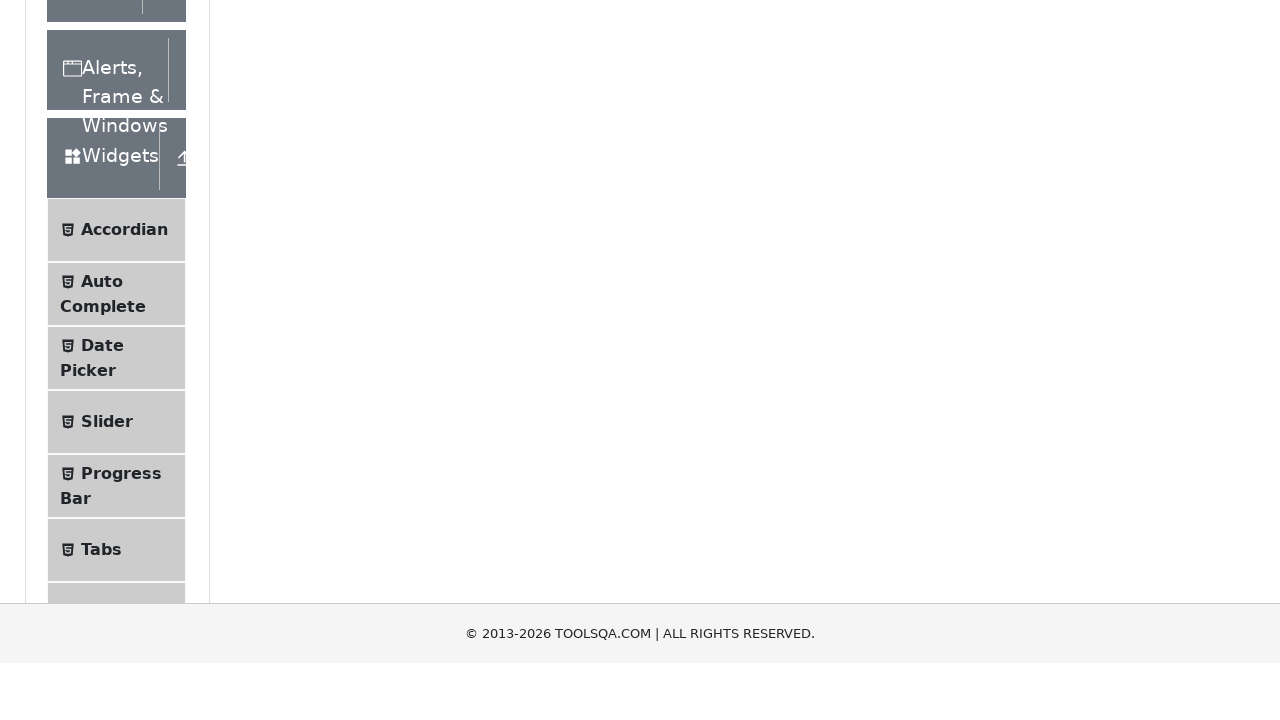

Scrolled down to see more widgets
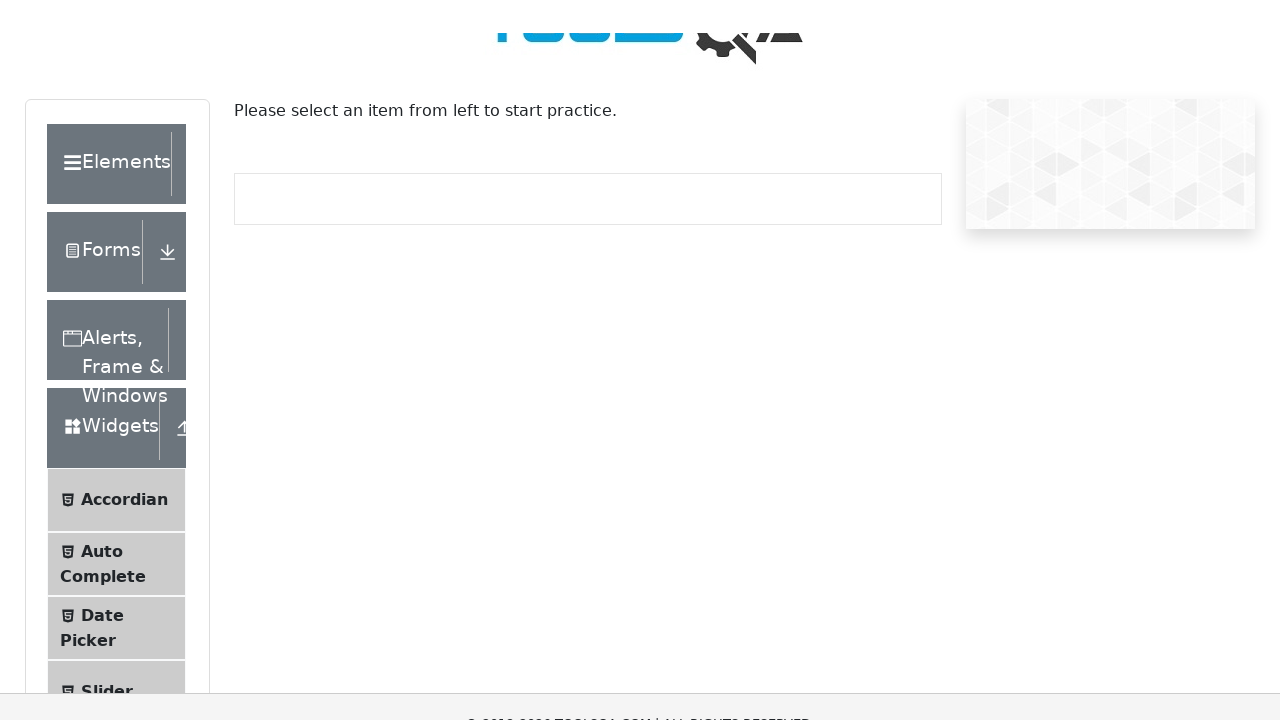

Waited for widgets to be visible
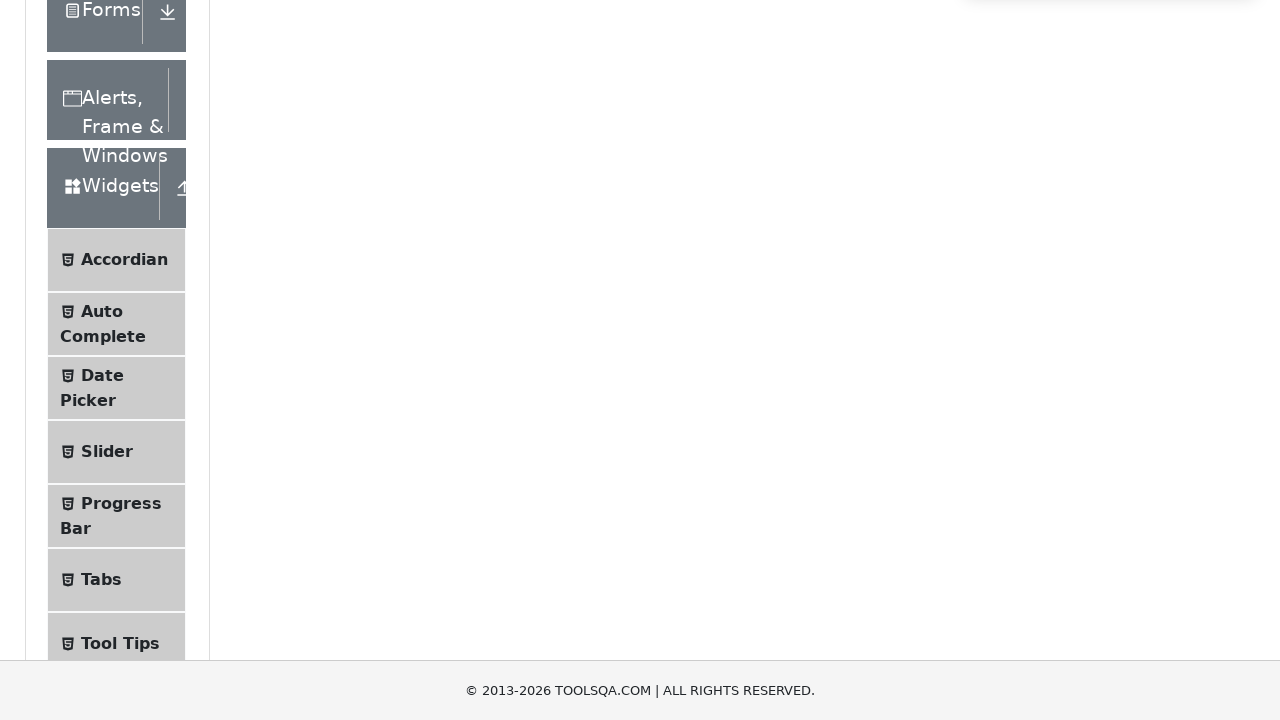

Clicked on Progress Bar widget at (121, 504) on text=Progress Bar
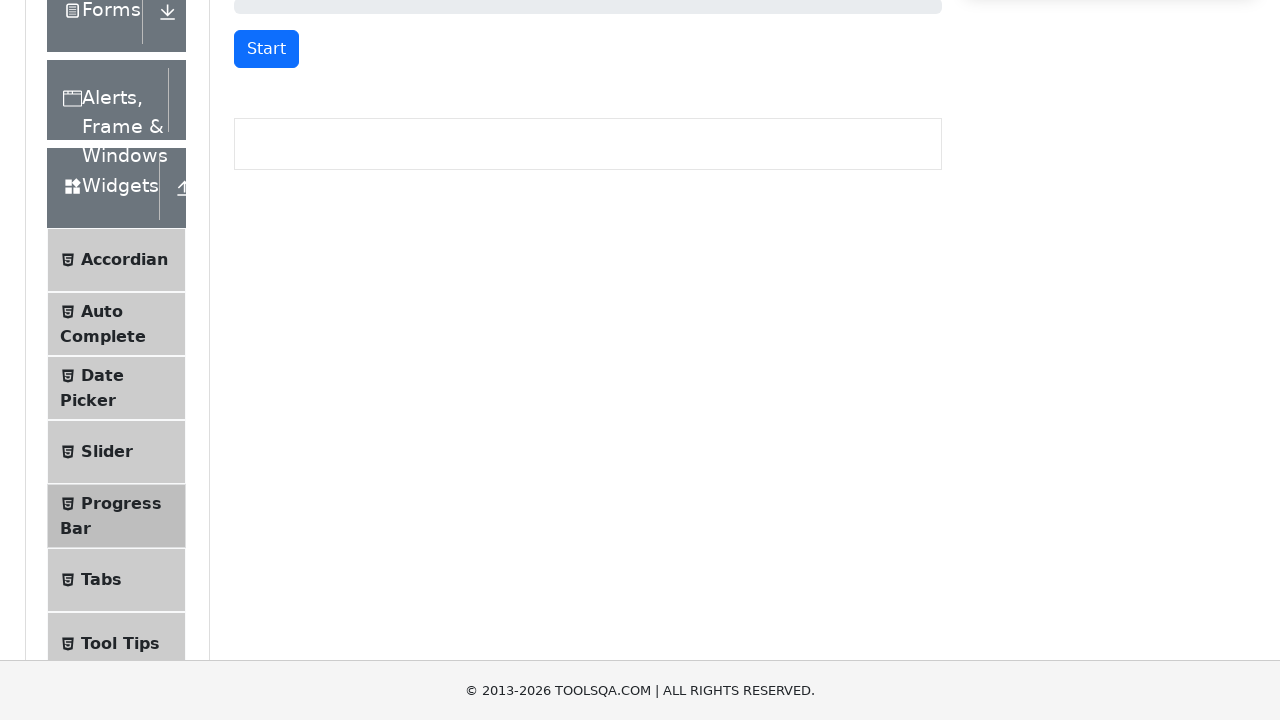

Clicked Start button to begin progress bar at (266, 49) on button:has-text('Start')
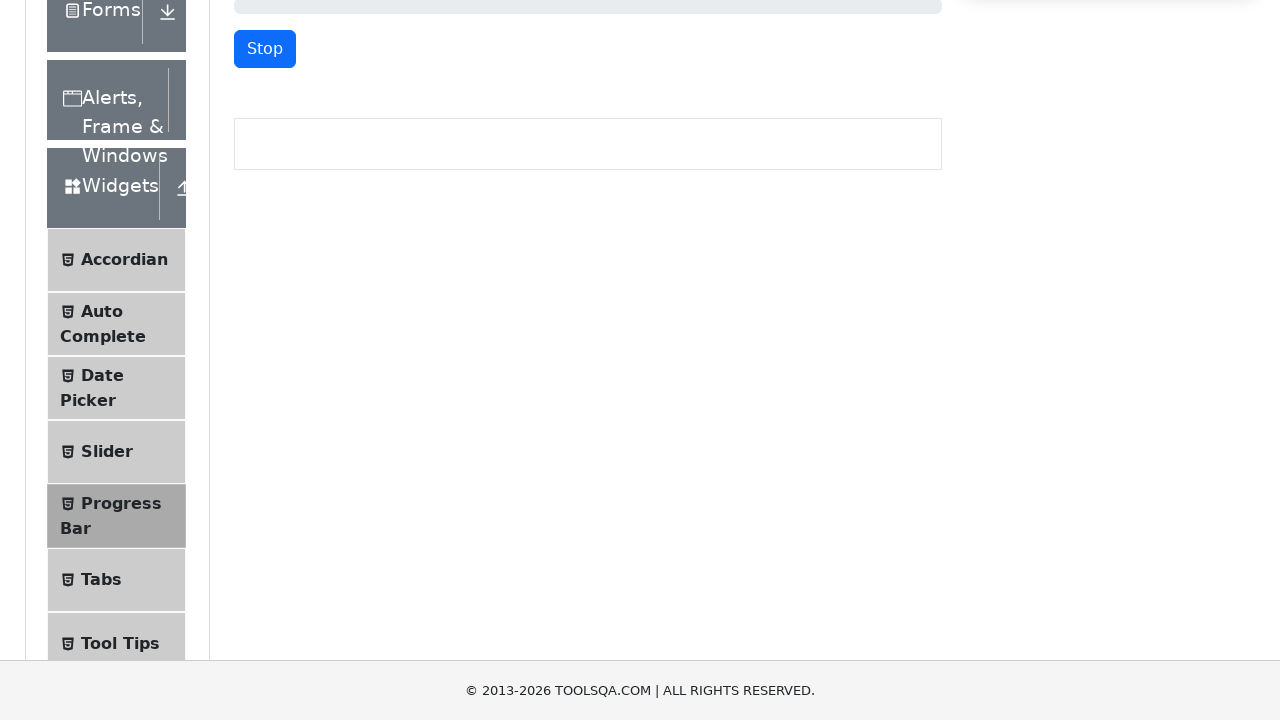

Waited 3 seconds for progress bar to advance
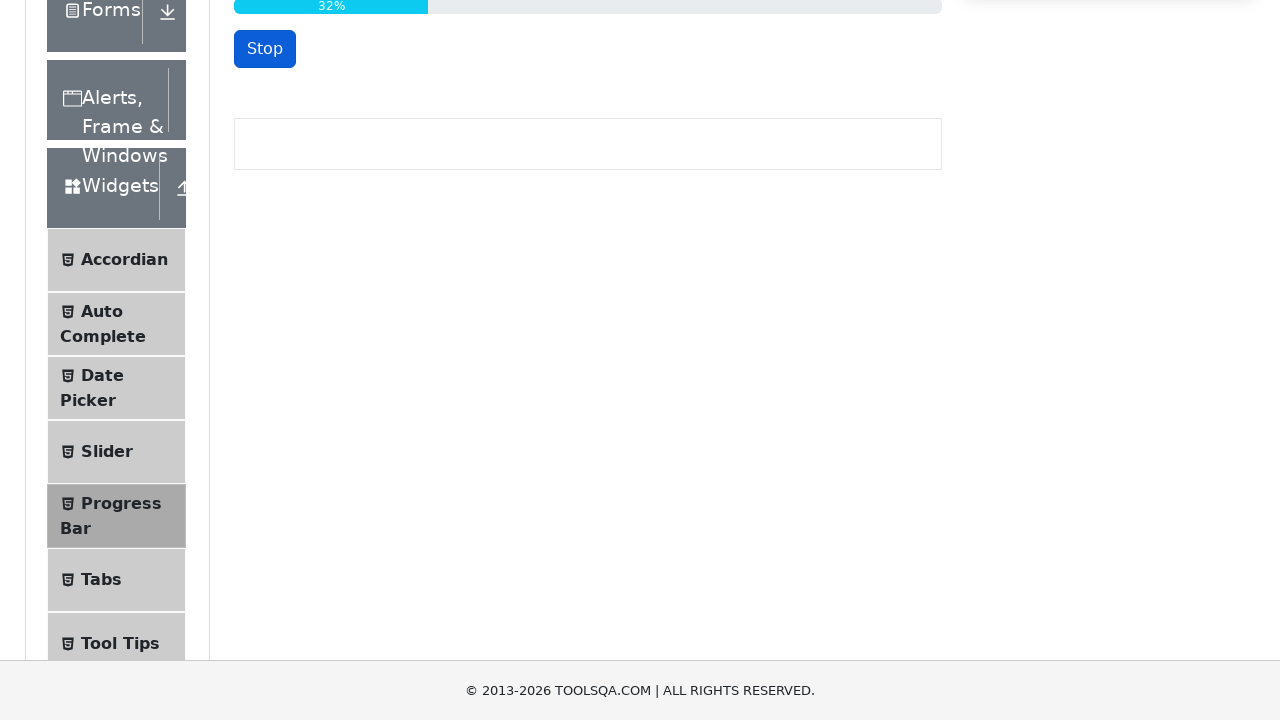

Clicked Stop button to pause progress bar at (265, 49) on button:has-text('Stop')
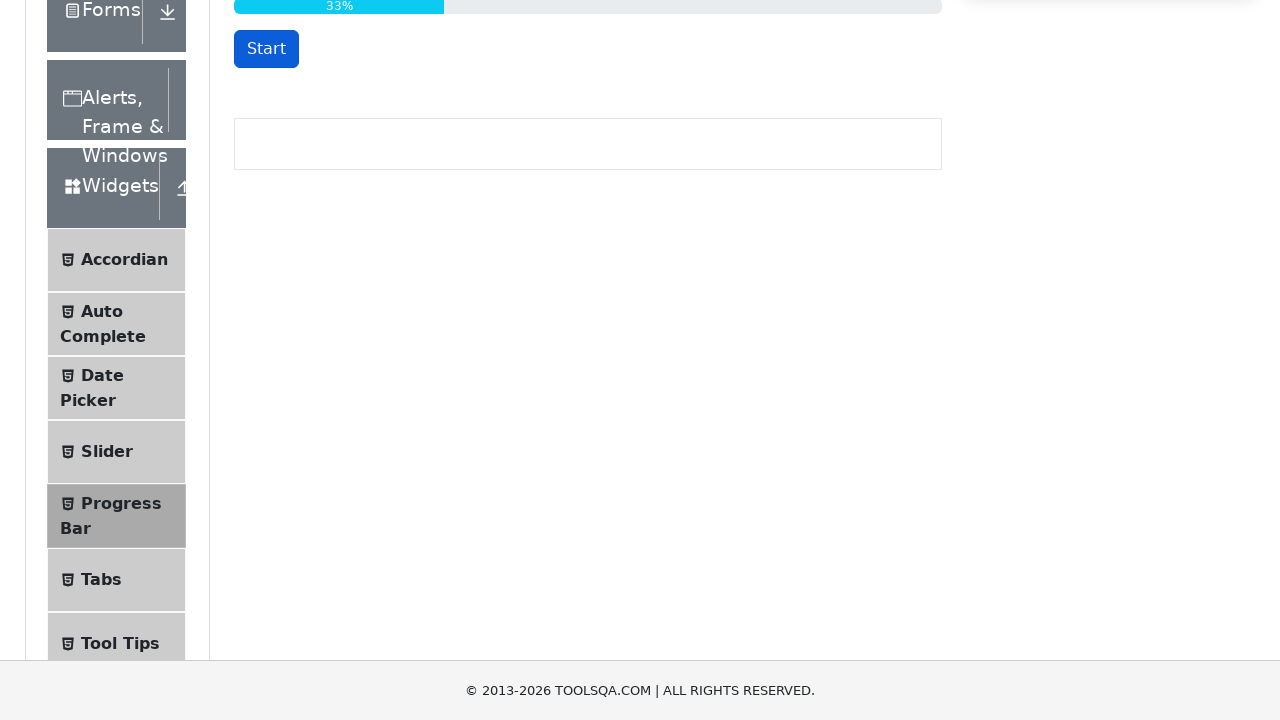

Waited 2 seconds before restarting
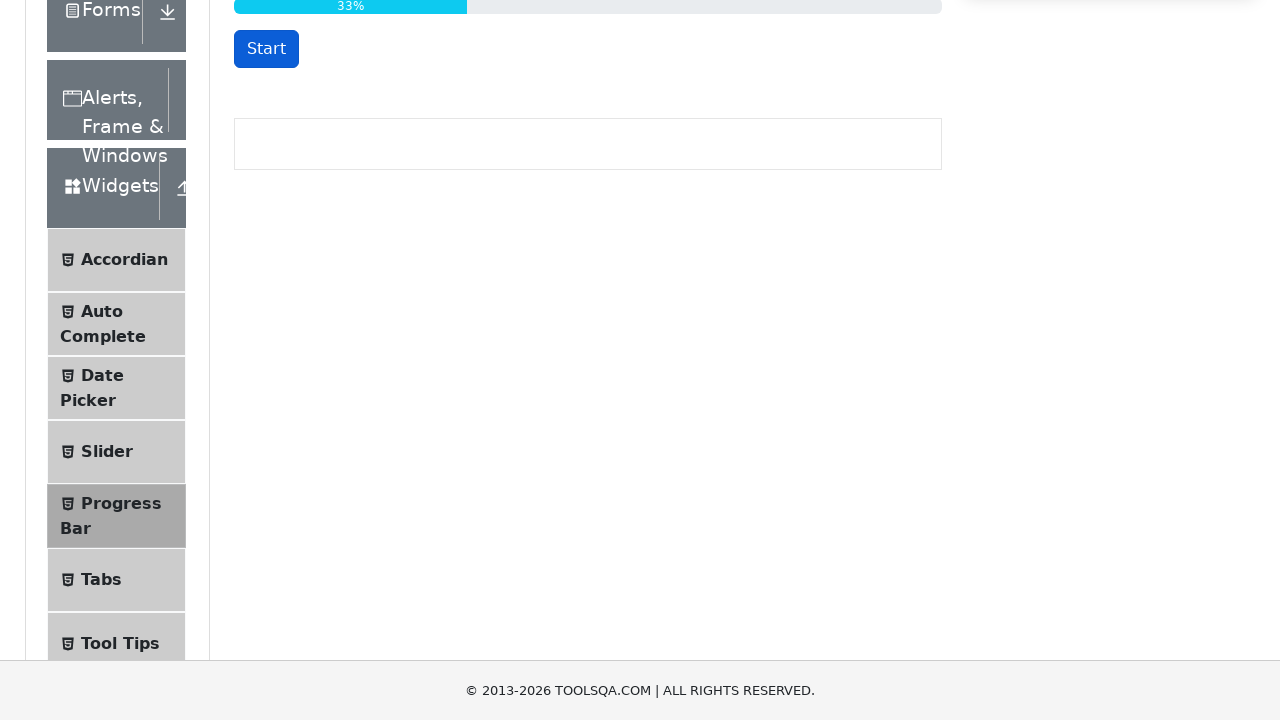

Clicked Start button again to resume progress bar at (266, 49) on button:has-text('Start')
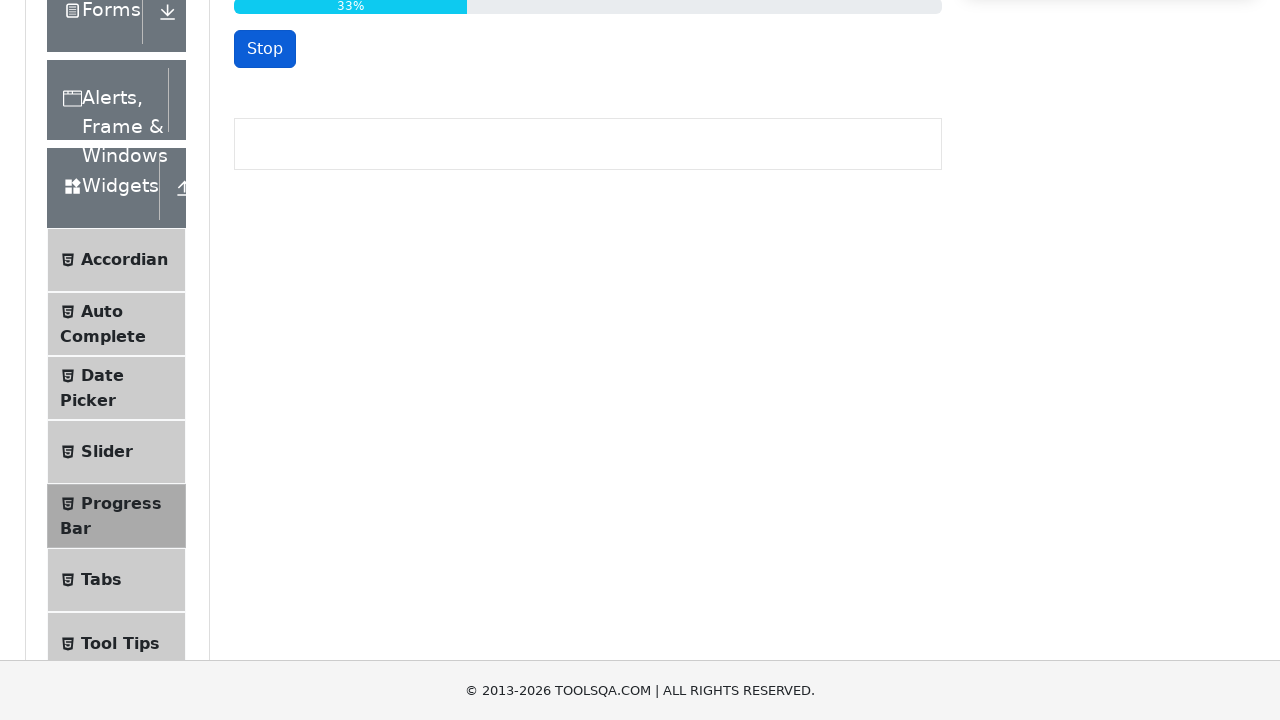

Waited 2 seconds for progress bar to advance further
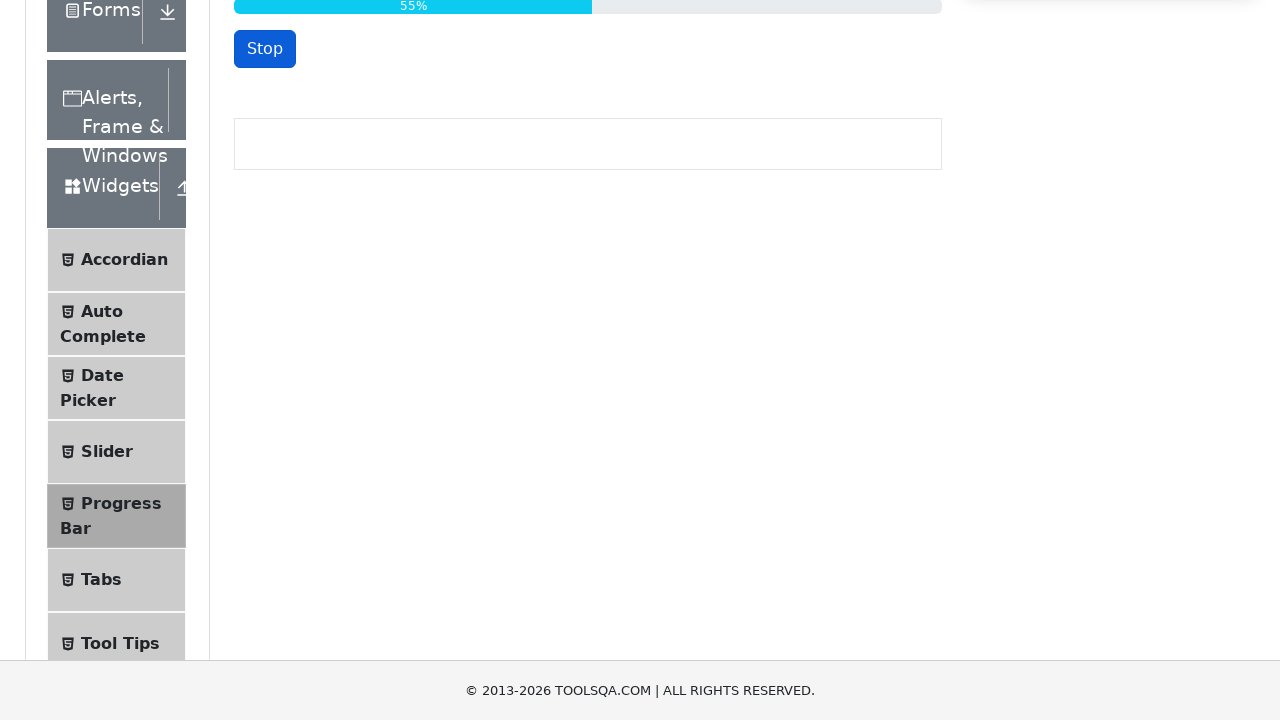

Clicked Stop button again to pause progress bar at (265, 49) on button:has-text('Stop')
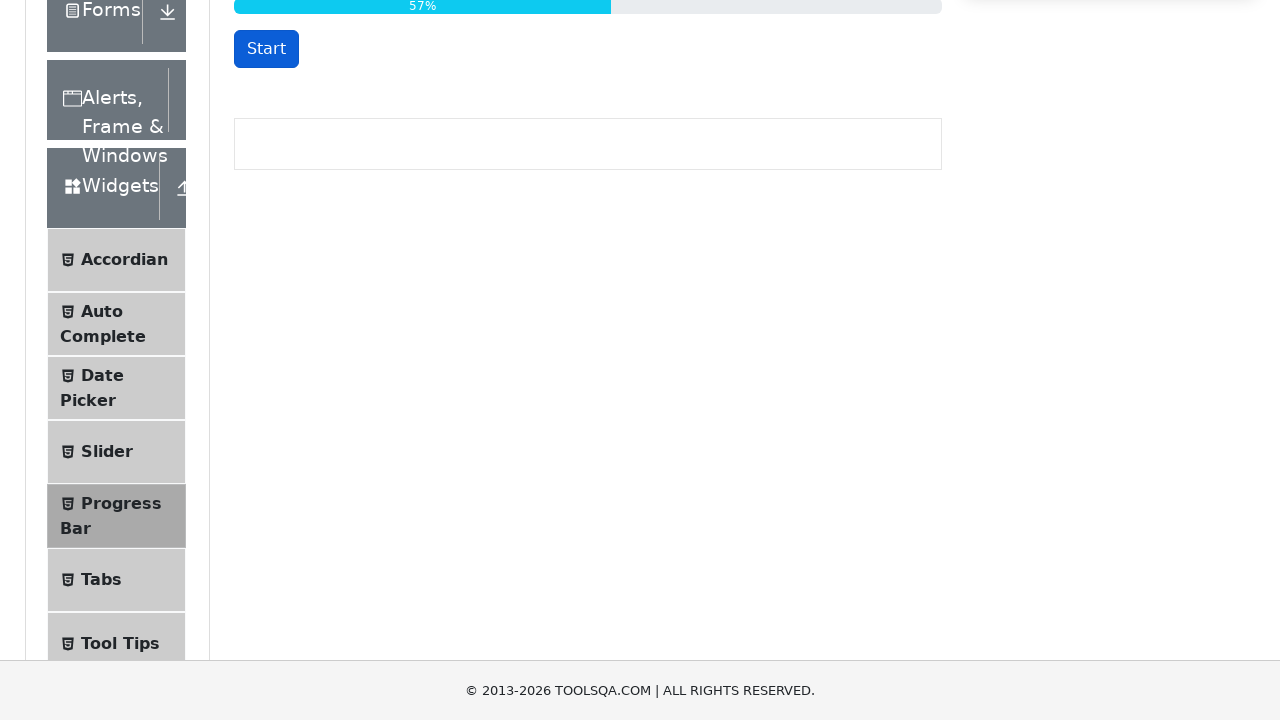

Verified that URL is https://demoqa.com/progress-bar
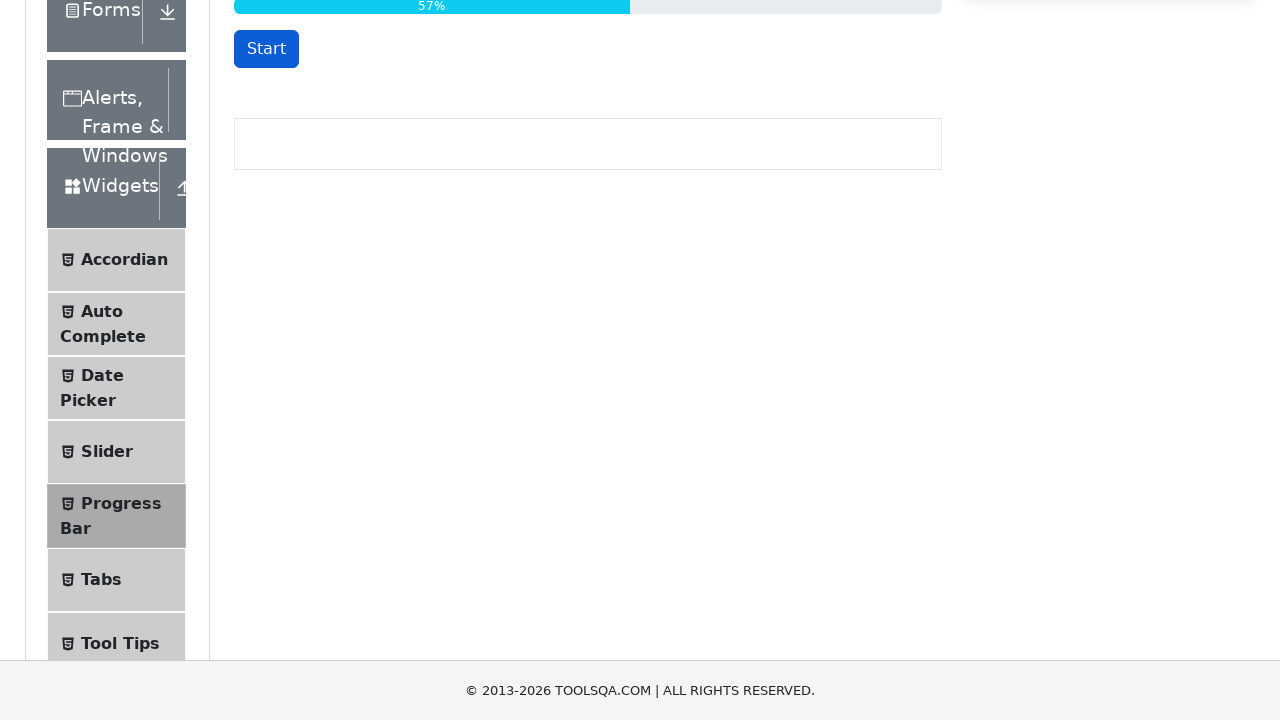

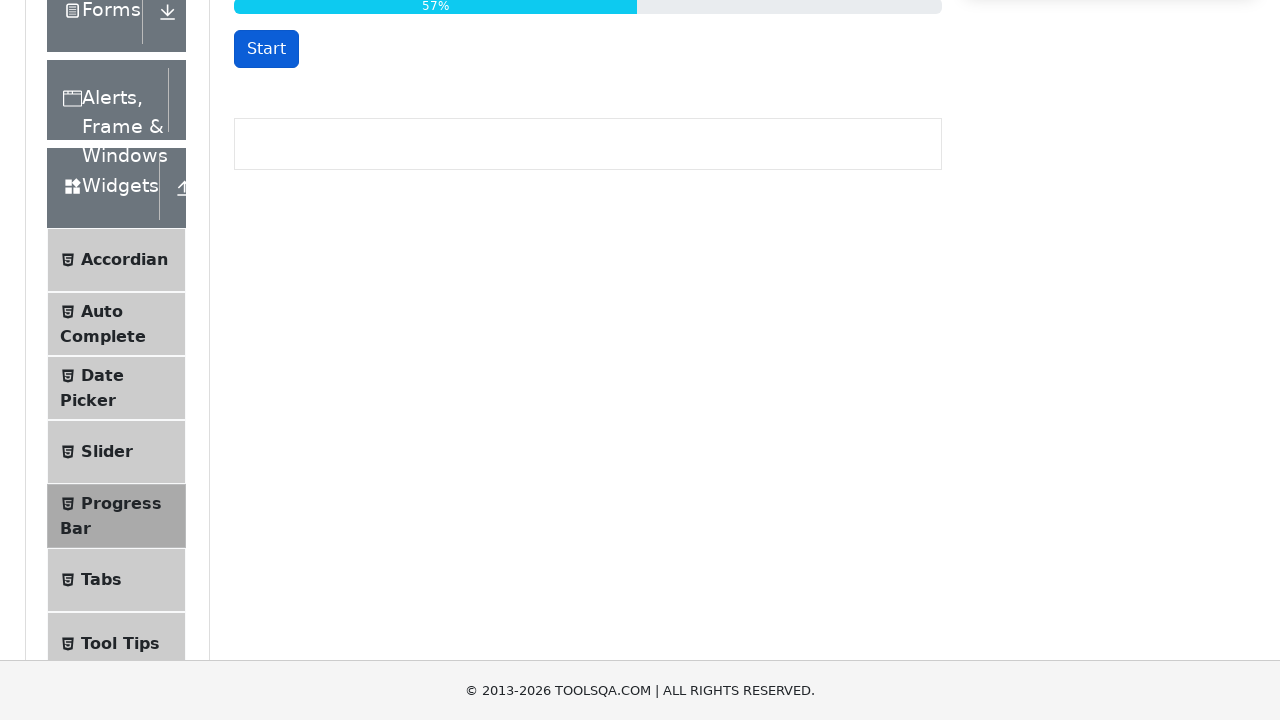